Tests the bank manager functionality by navigating to the banking application, clicking the bank manager login button, viewing the customers list, and verifying that customers can be sorted by first name.

Starting URL: https://www.globalsqa.com/angularJs-protractor/BankingProject/

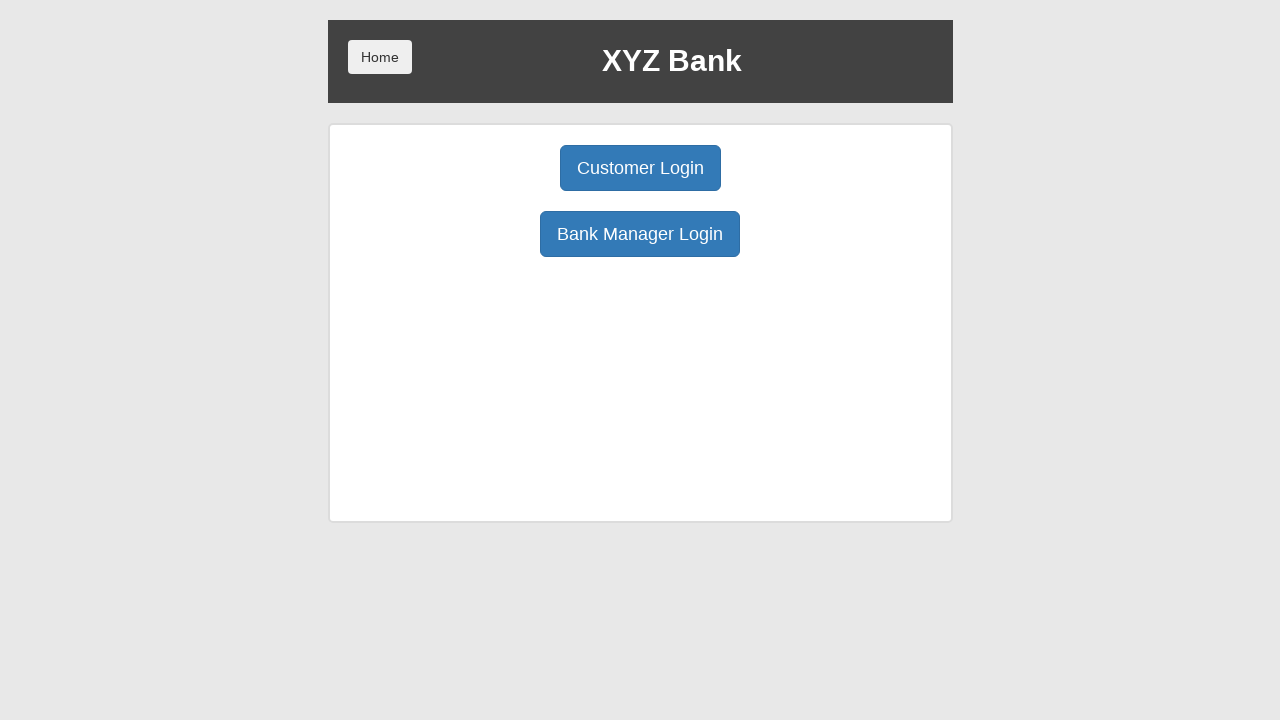

Clicked Bank Manager Login button at (640, 234) on button:has-text('Bank Manager Login')
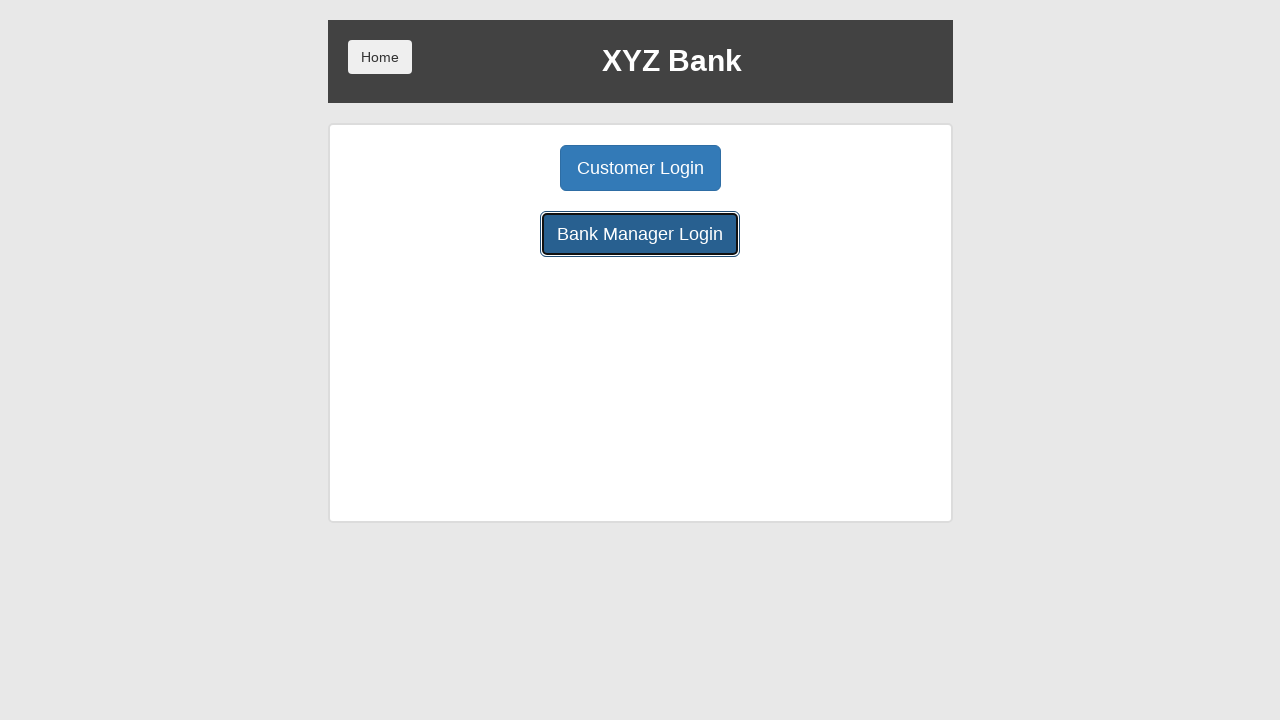

Clicked Customers button to view customers list at (792, 168) on button:has-text('Customers')
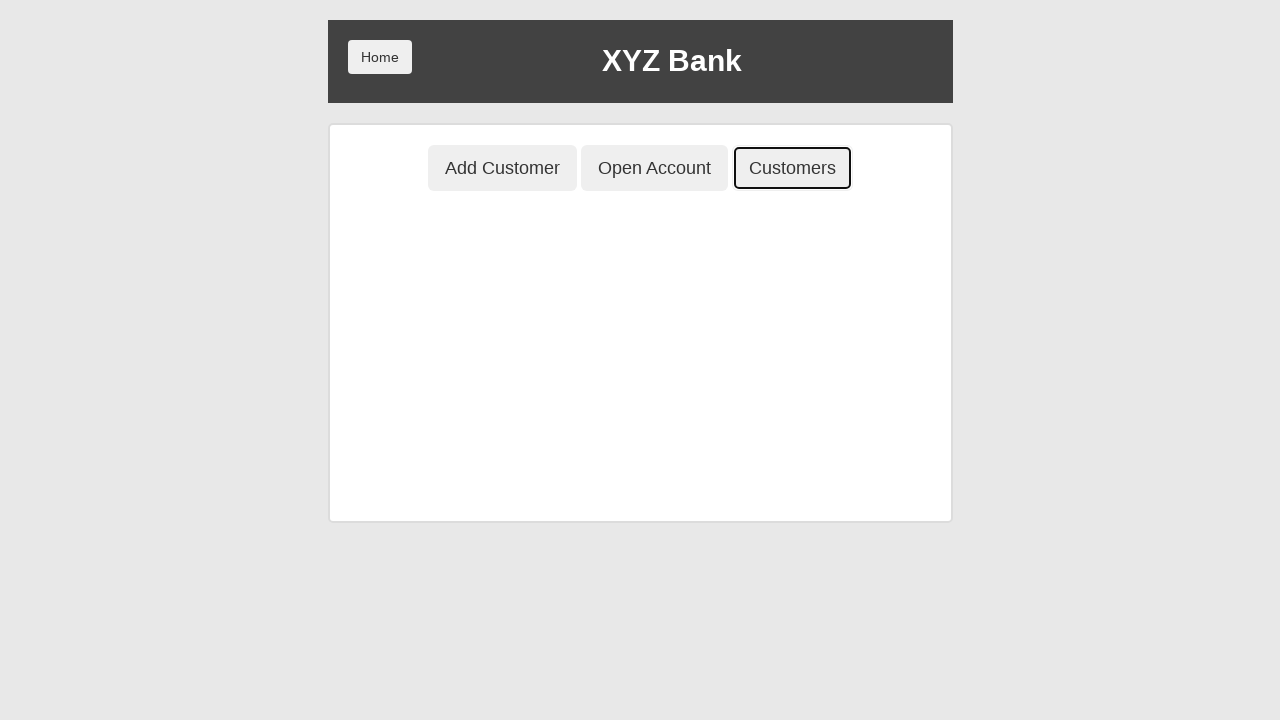

Clicked First Name header to sort at (394, 279) on a:has-text('First Name')
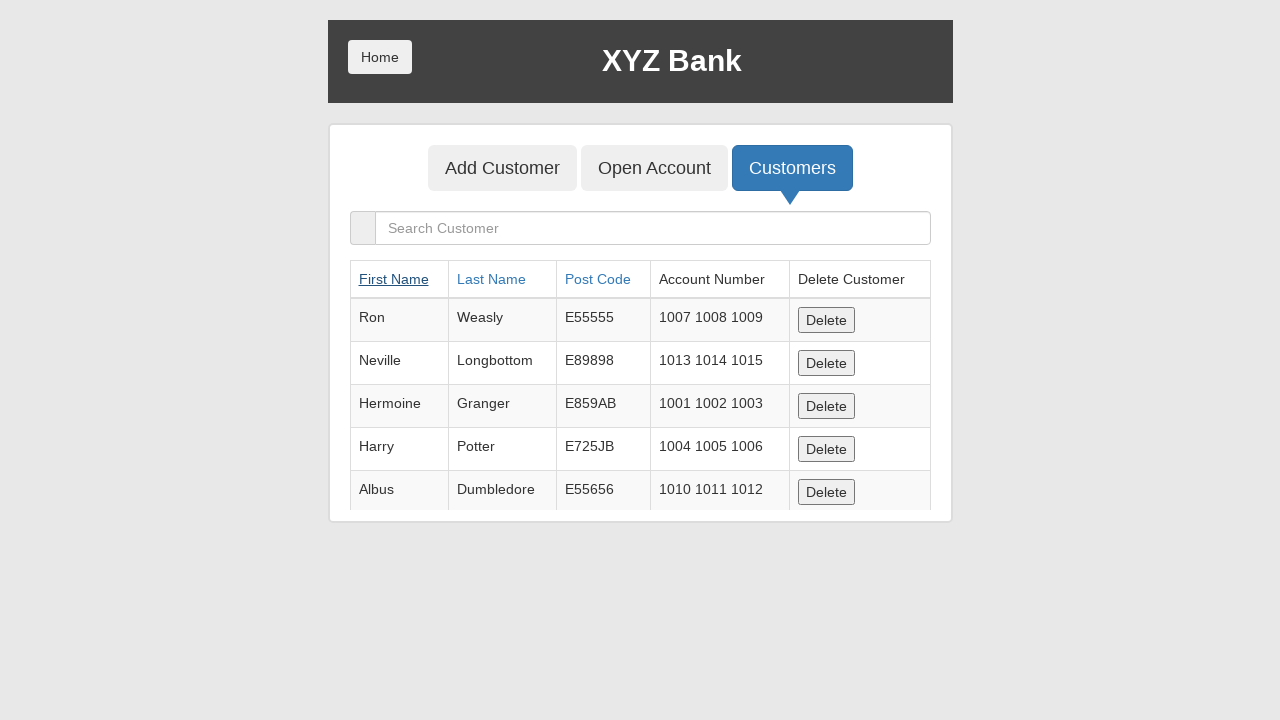

Clicked First Name header again for ascending sort at (394, 279) on a:has-text('First Name')
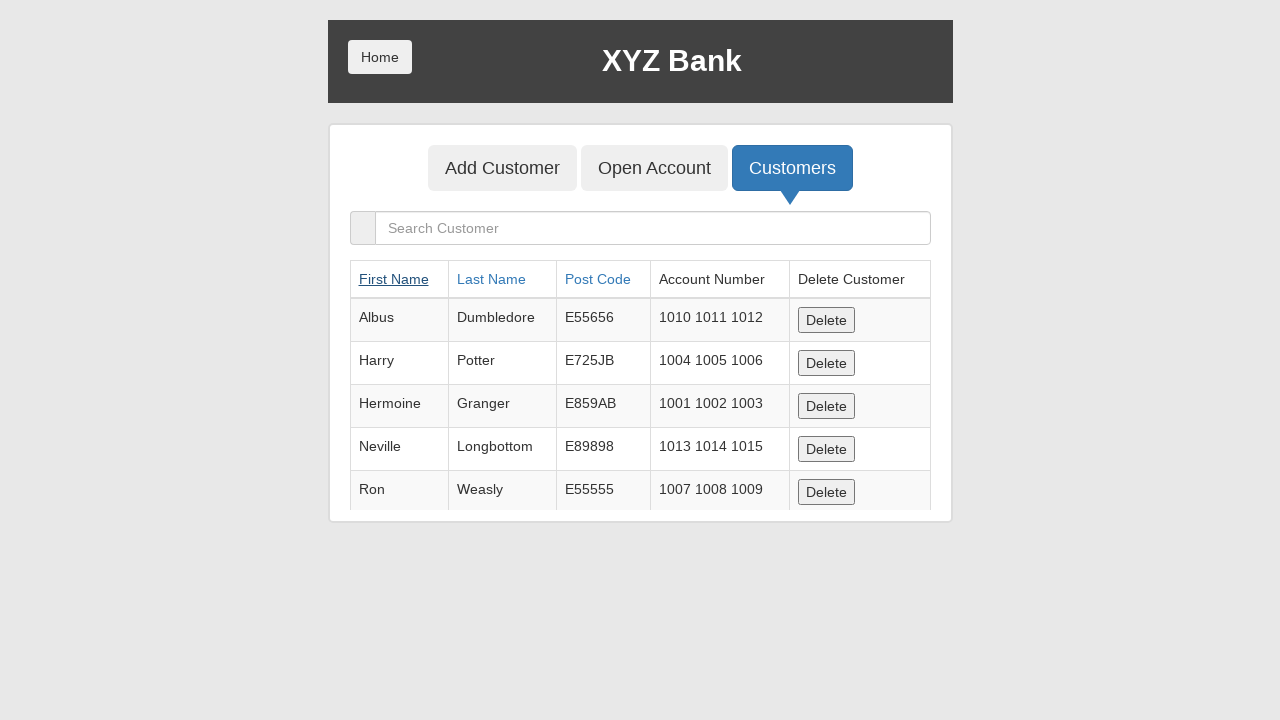

Waited for table to load with customer data
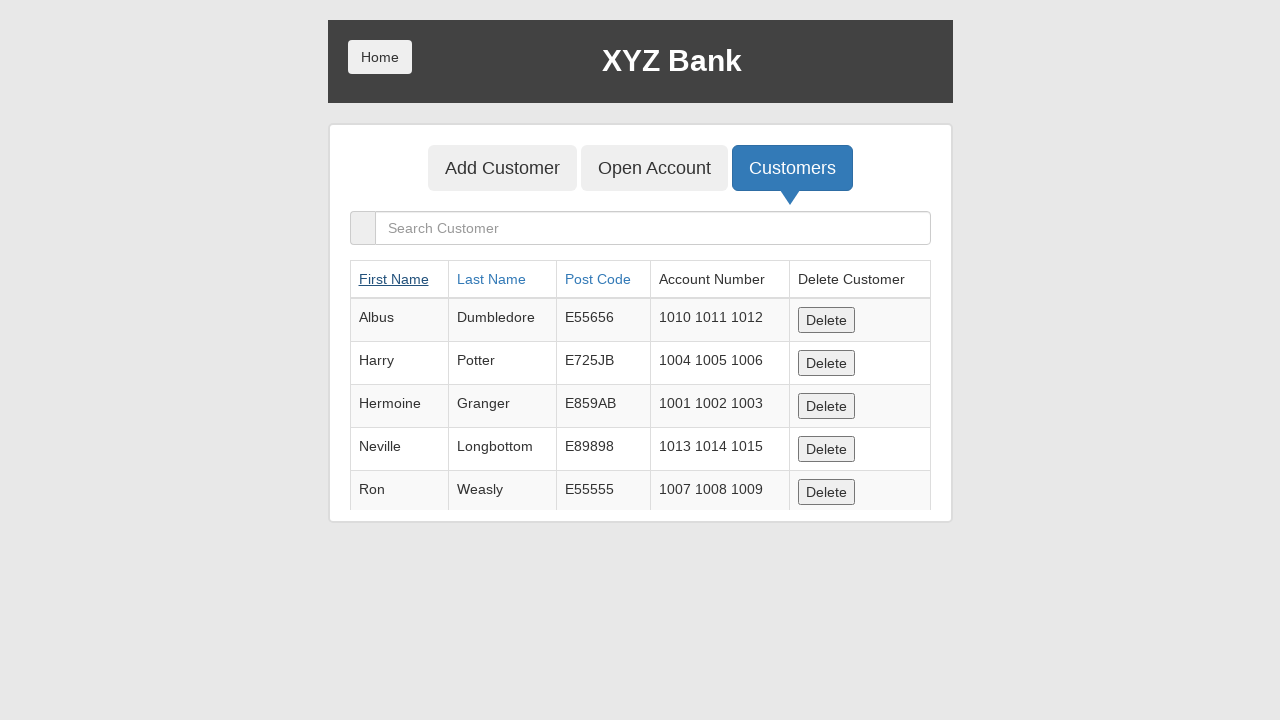

Retrieved all first names from customer table
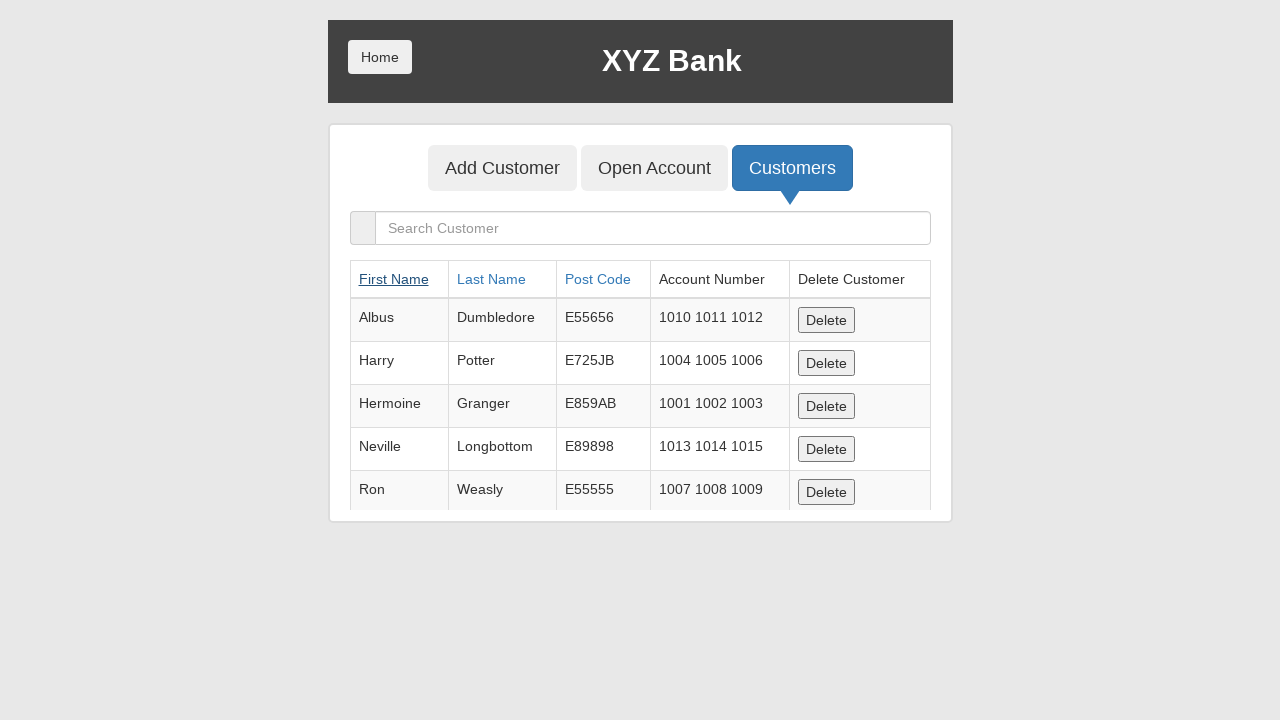

Verified that customers are sorted by first name in ascending order
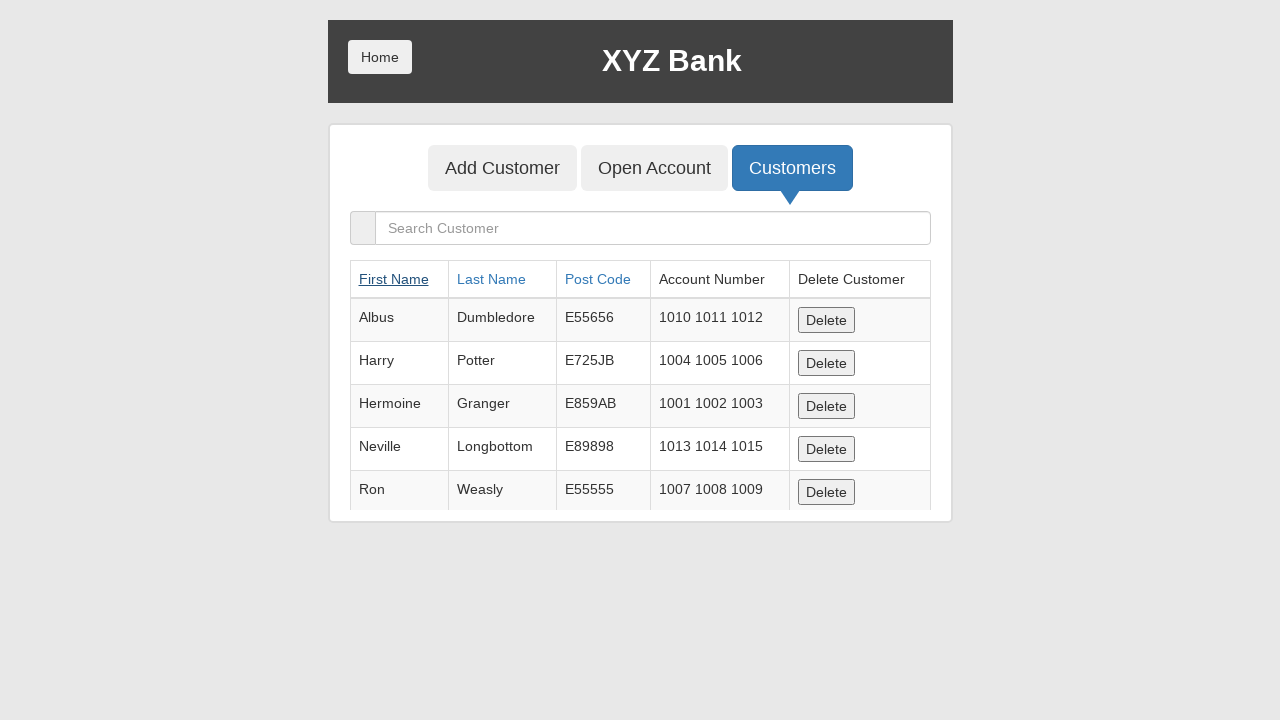

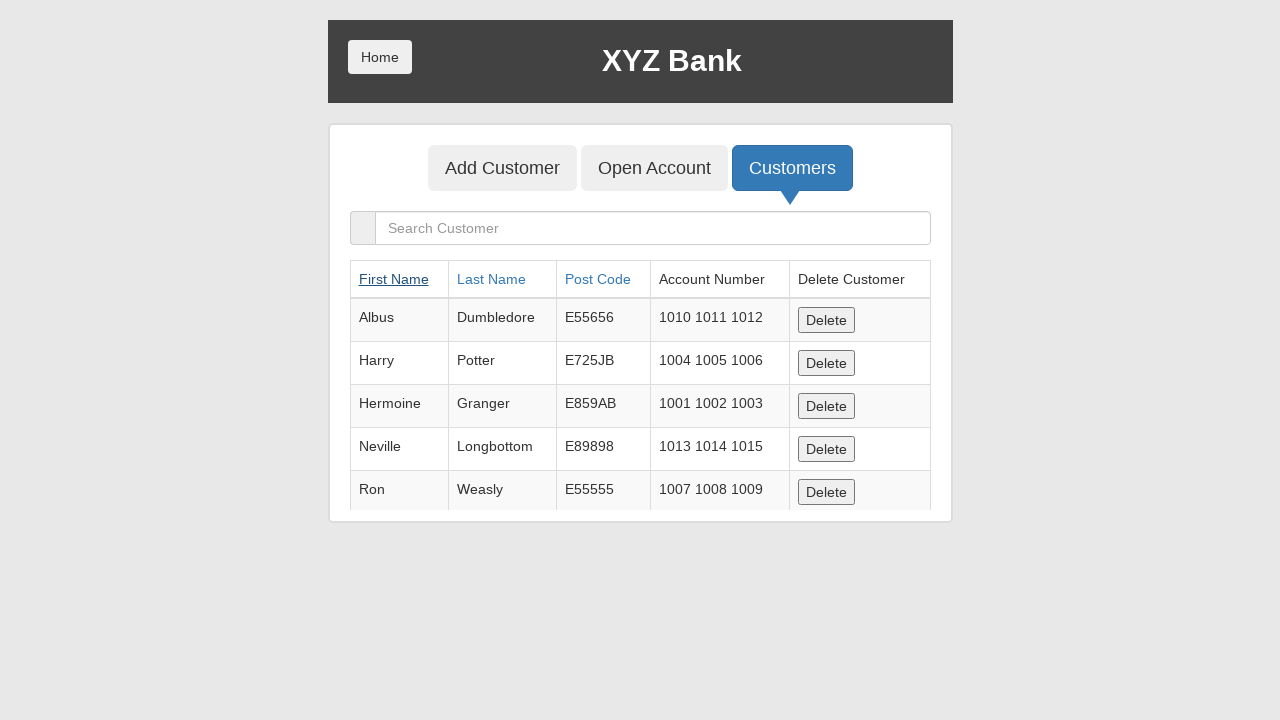